Navigates to Selenium downloads page and clicks on the 64-bit Windows IE driver download link

Starting URL: https://www.selenium.dev/downloads/

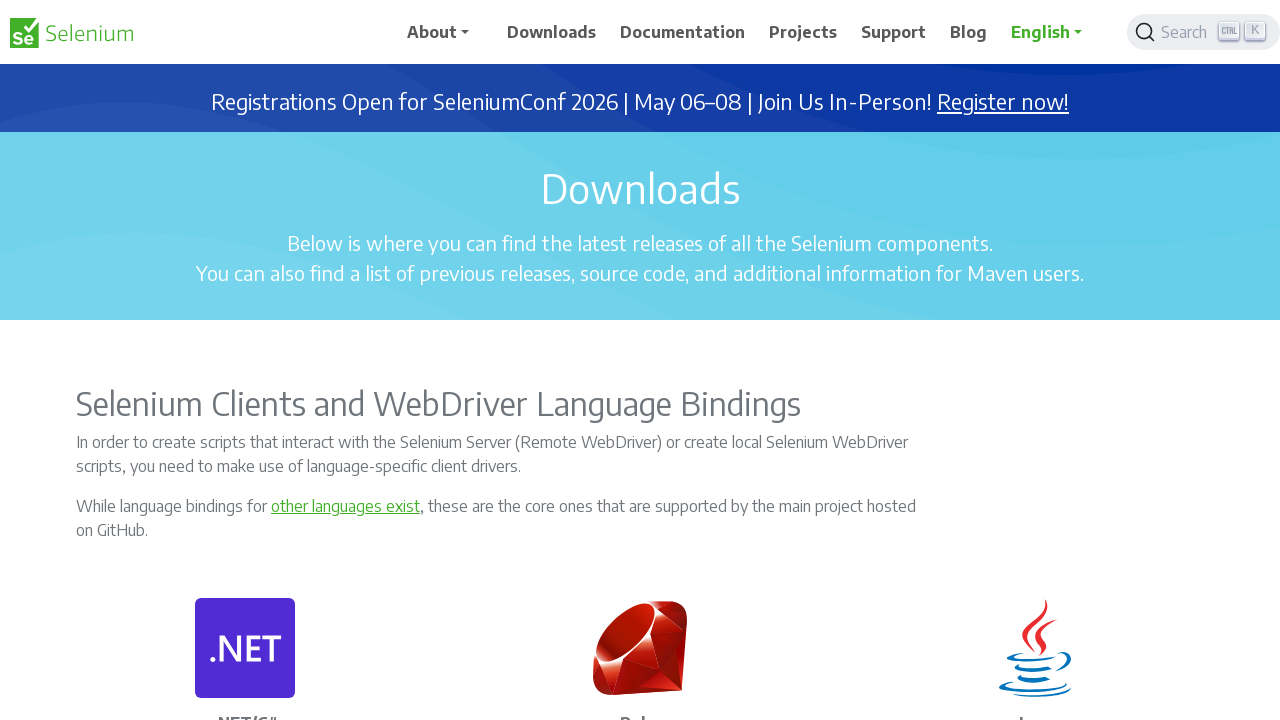

Clicked on the 64-bit Windows IE driver download link at (722, 361) on text='64 bit Windows IE'
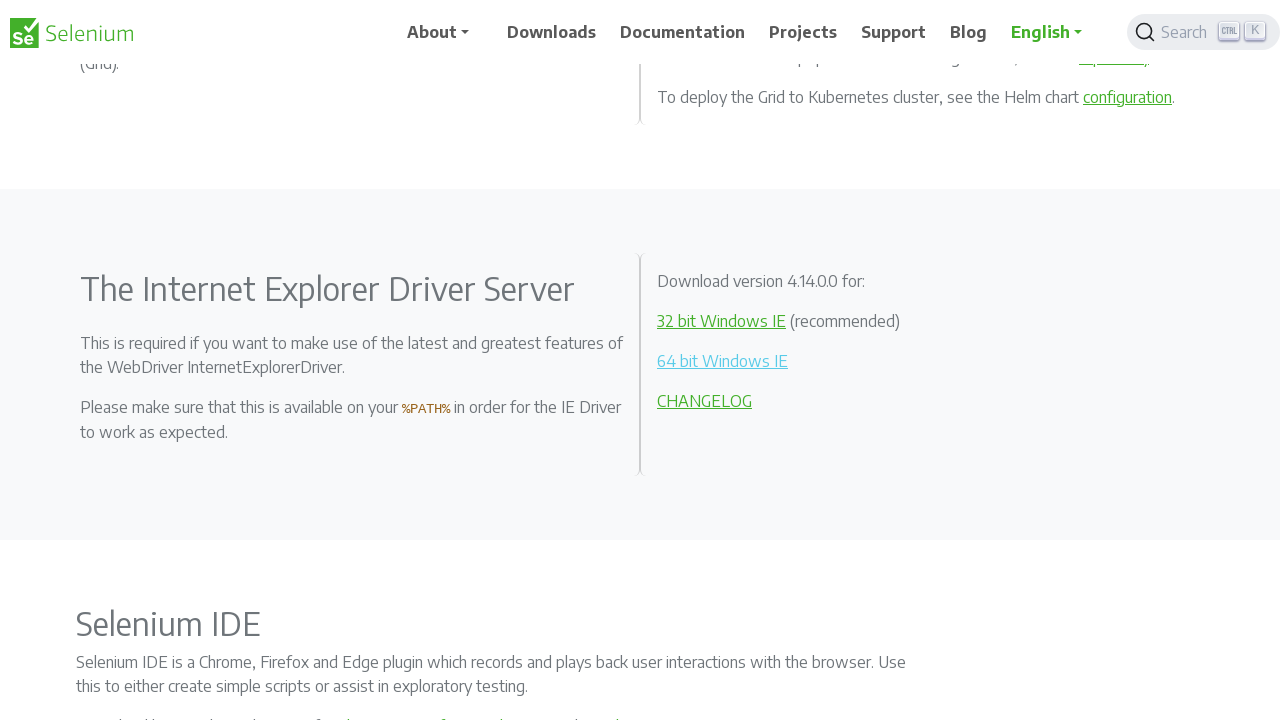

Waited 2 seconds for download to initiate
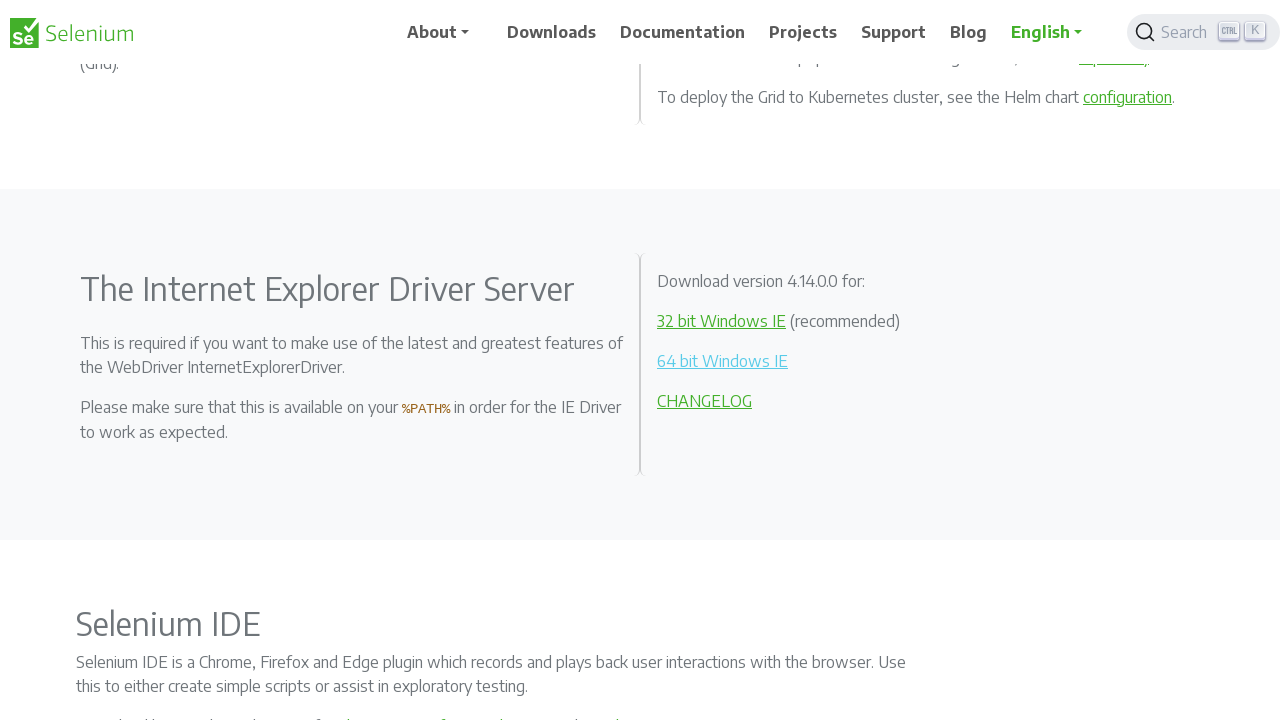

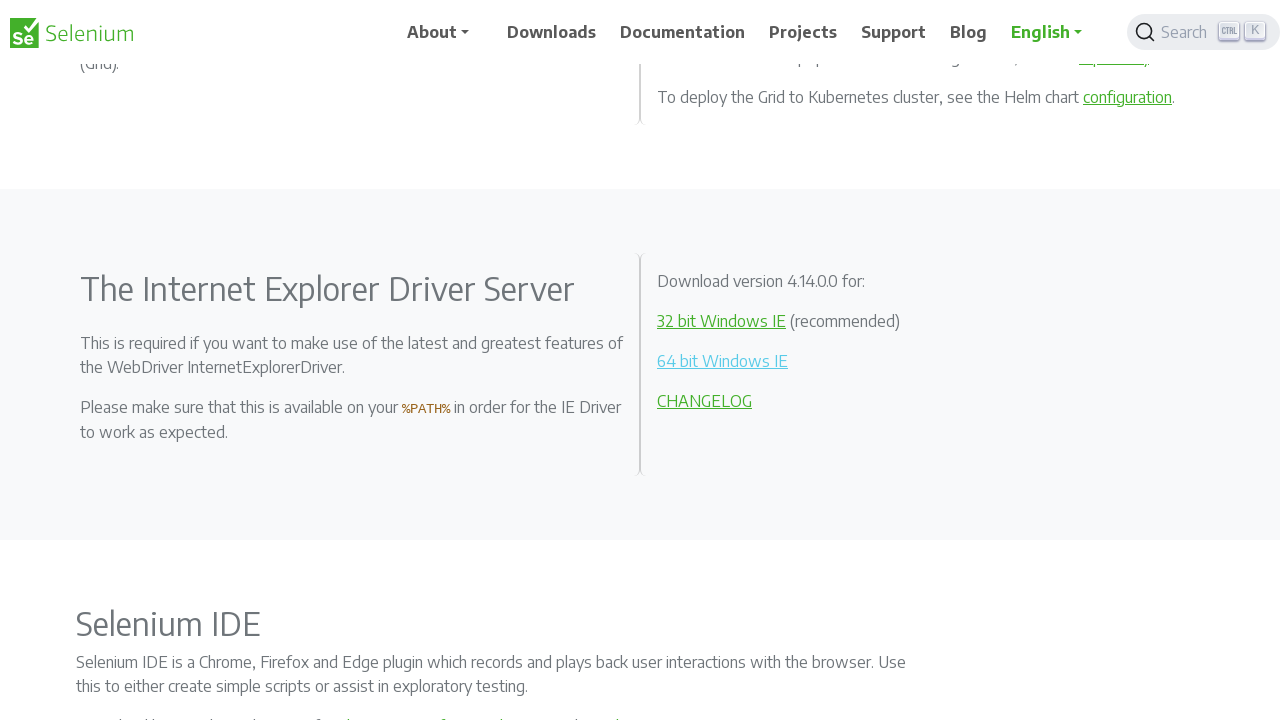